Tests clicking on the "Get Started" button on the Playwright documentation homepage

Starting URL: https://playwright.dev/

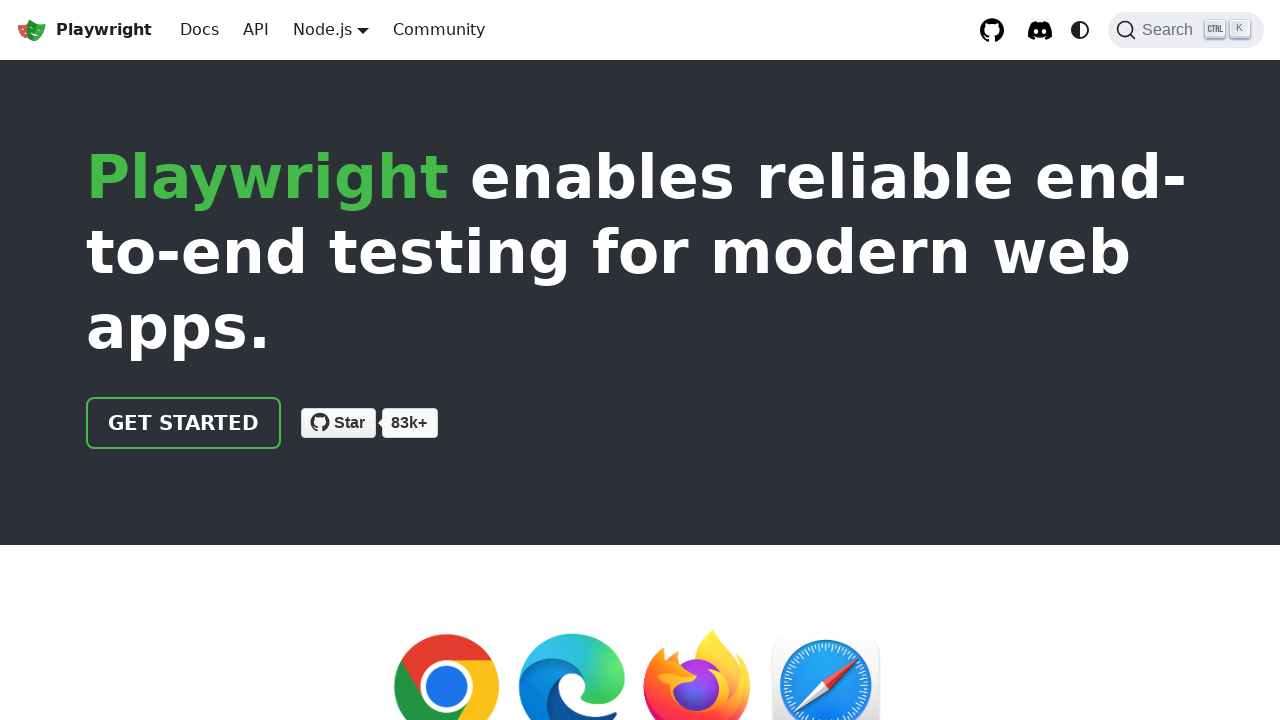

Navigated to Playwright documentation homepage
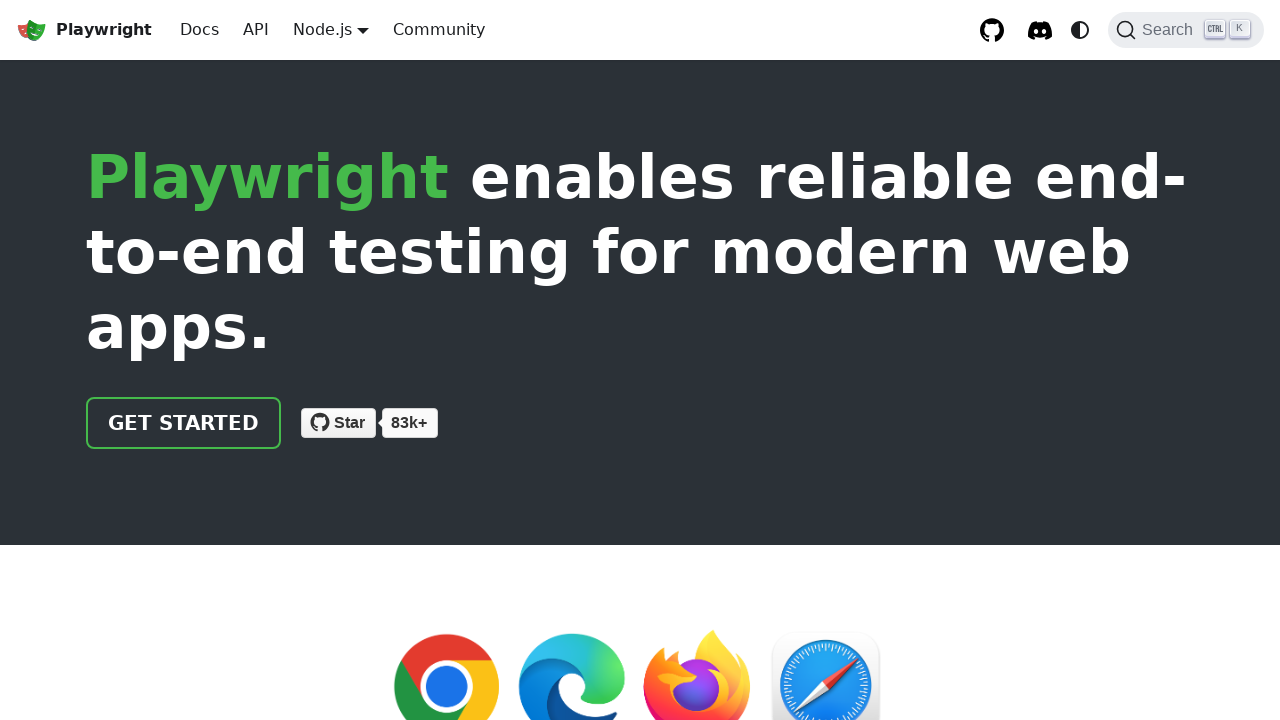

Clicked on the 'Get Started' button at (184, 423) on xpath=//a[@class='getStarted_Sjon']
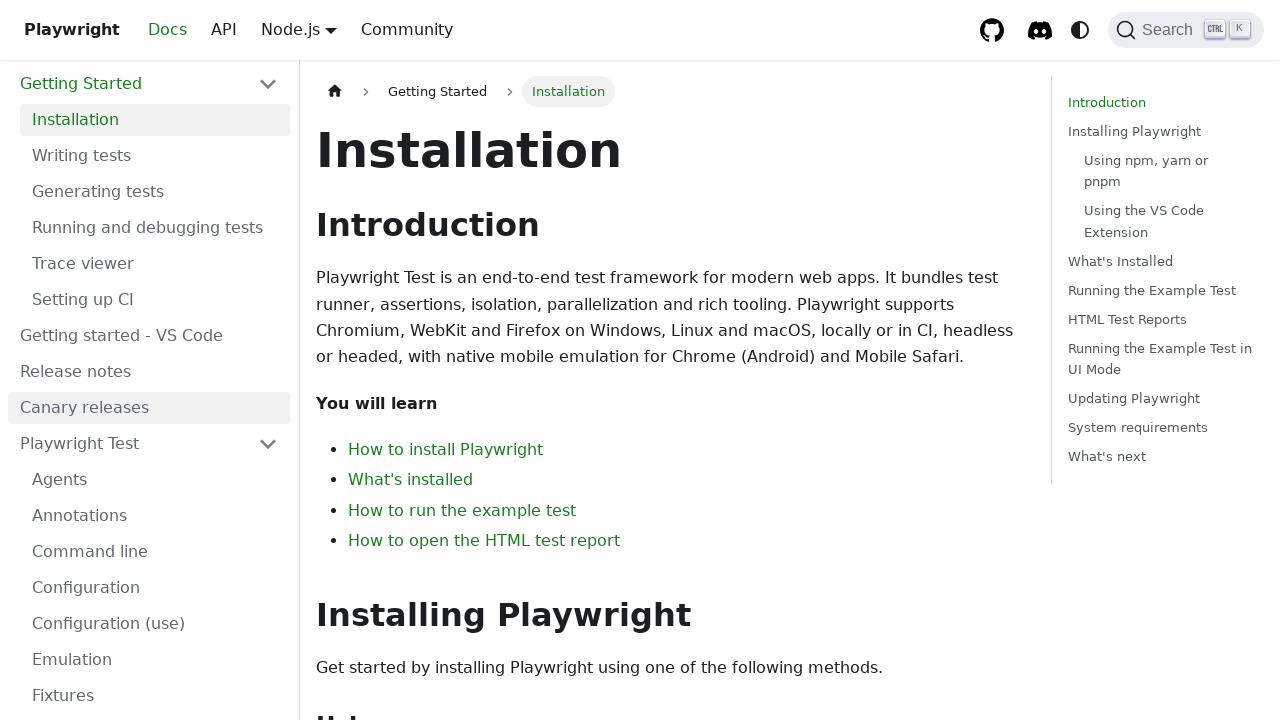

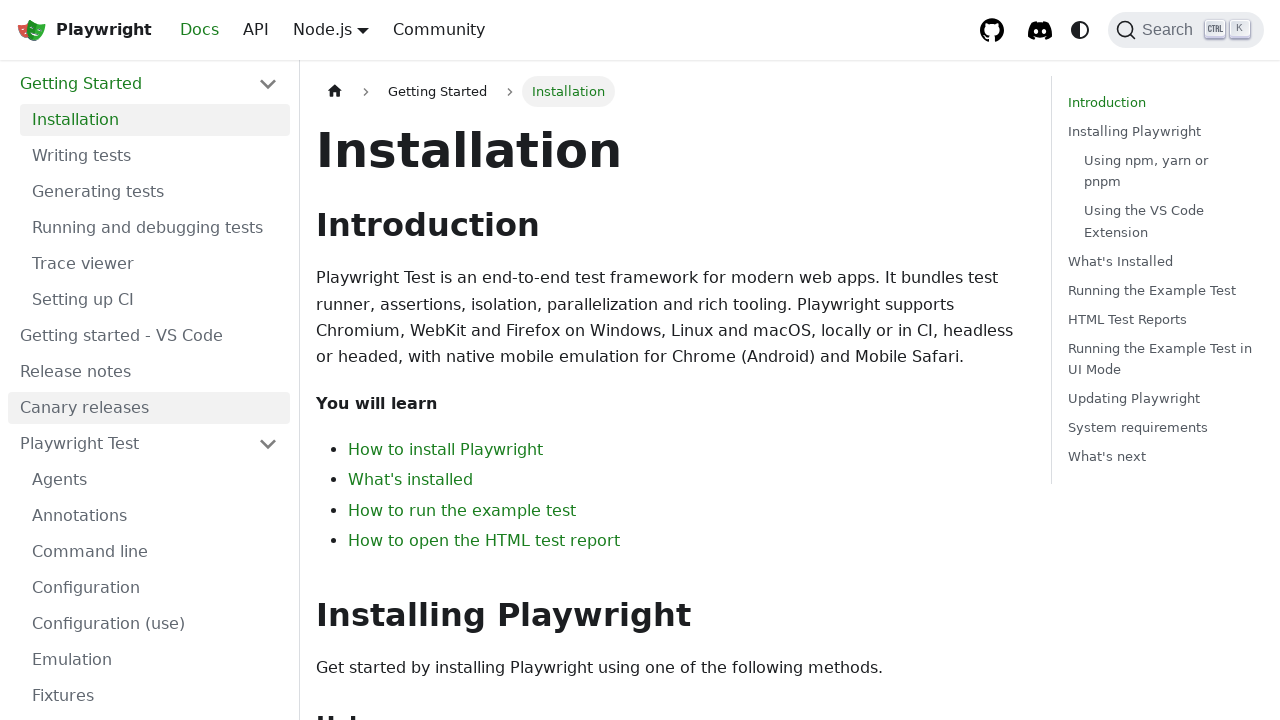